Tests that user can launch DSAlgo portal and click Get Started button to land on the Home page

Starting URL: https://dsportalapp.herokuapp.com/

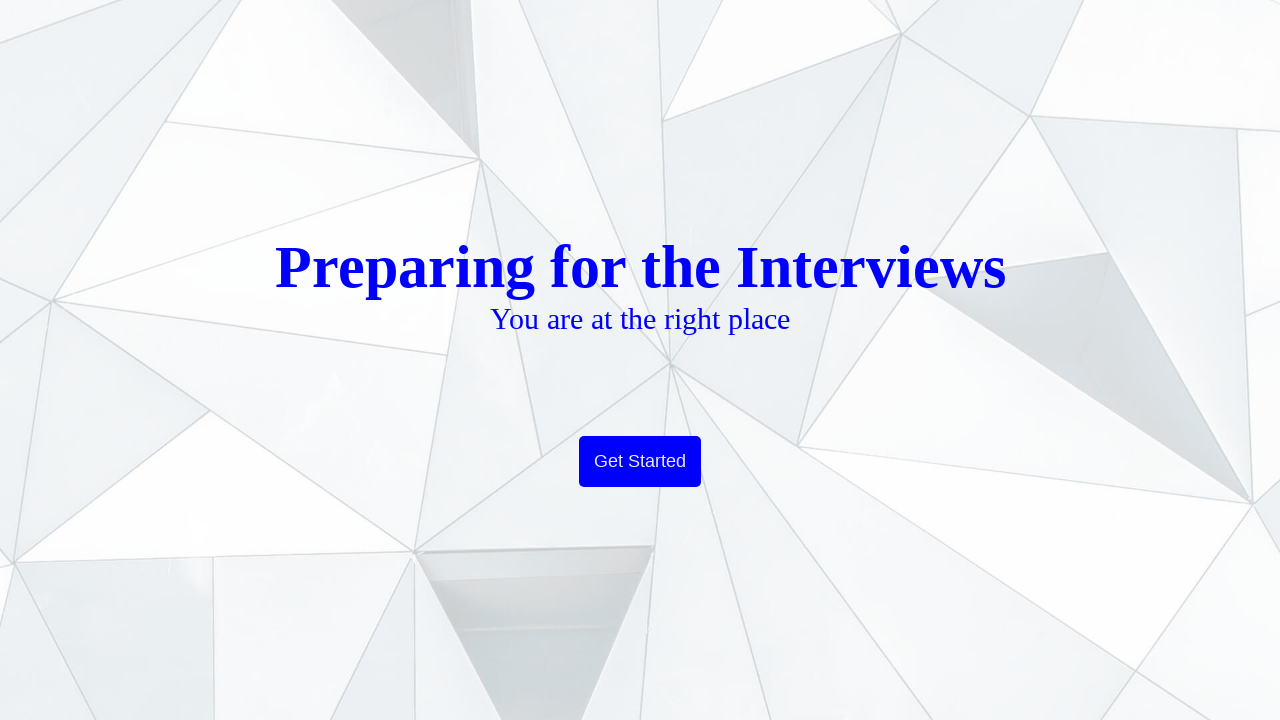

Navigated to DSAlgo portal home page
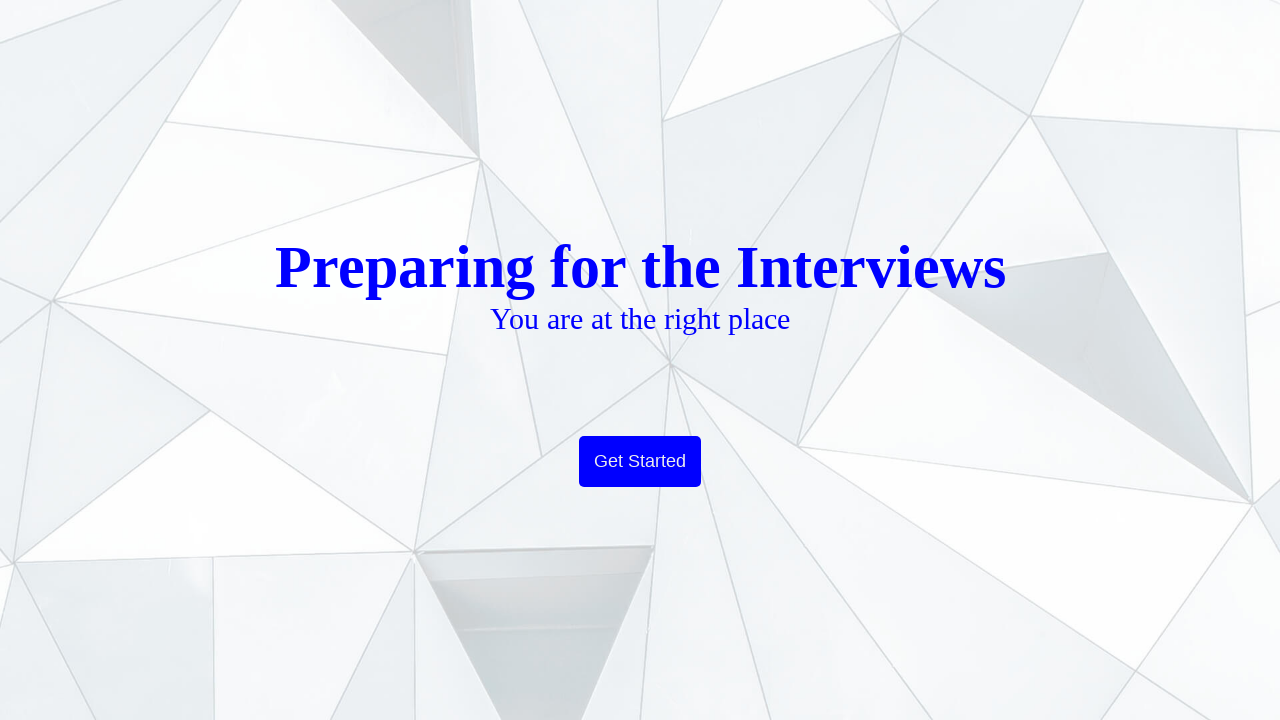

Clicked Get Started button at (640, 462) on xpath=//button[text()='Get Started']
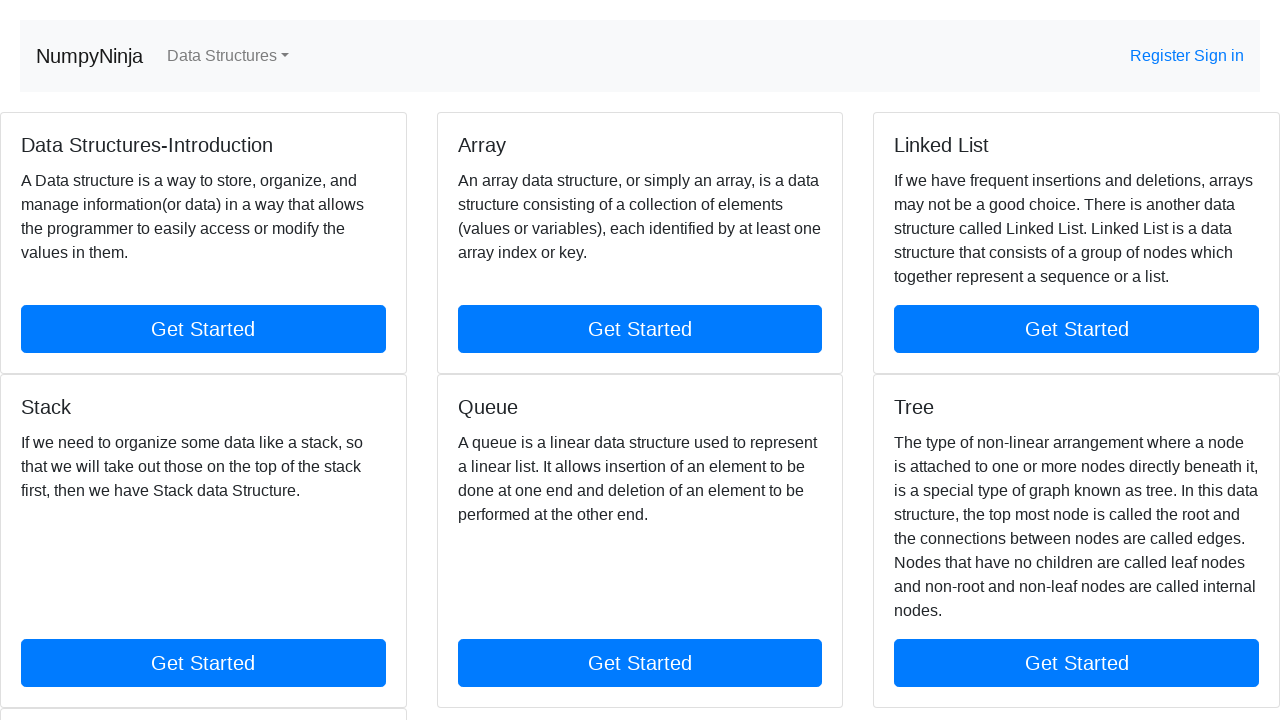

Verified user landed on Home page - NumpyNinja content is visible
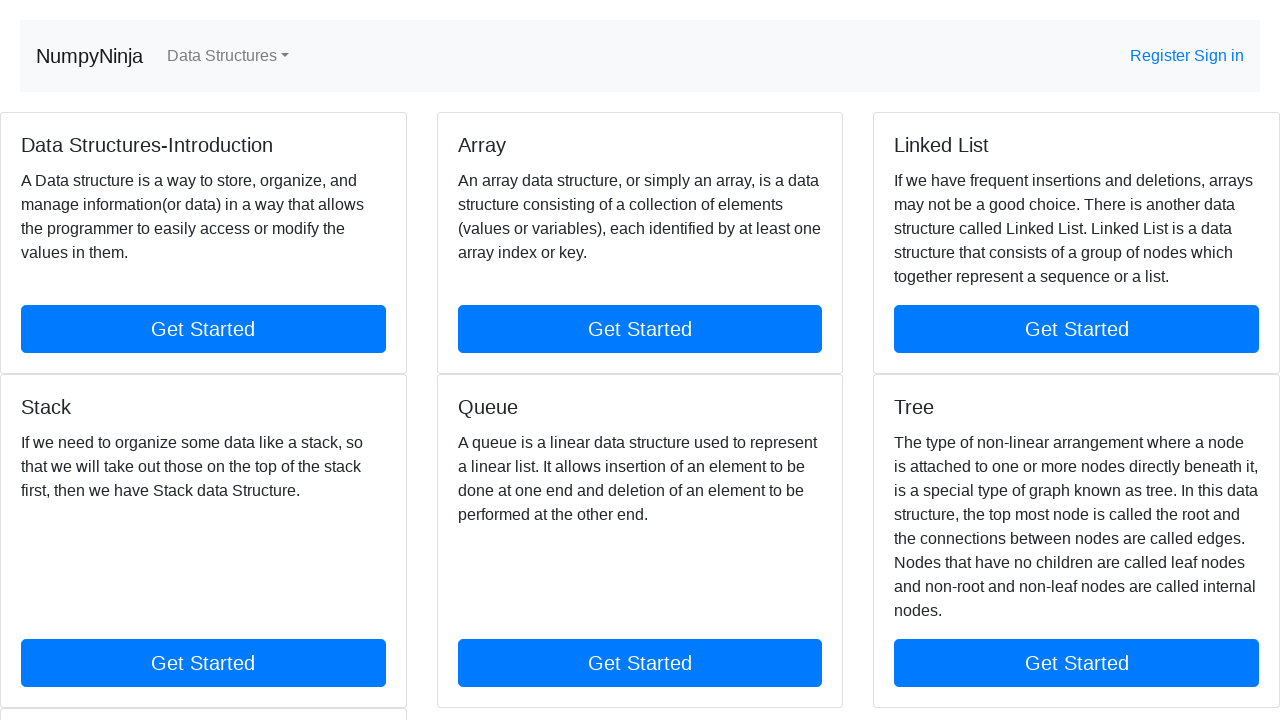

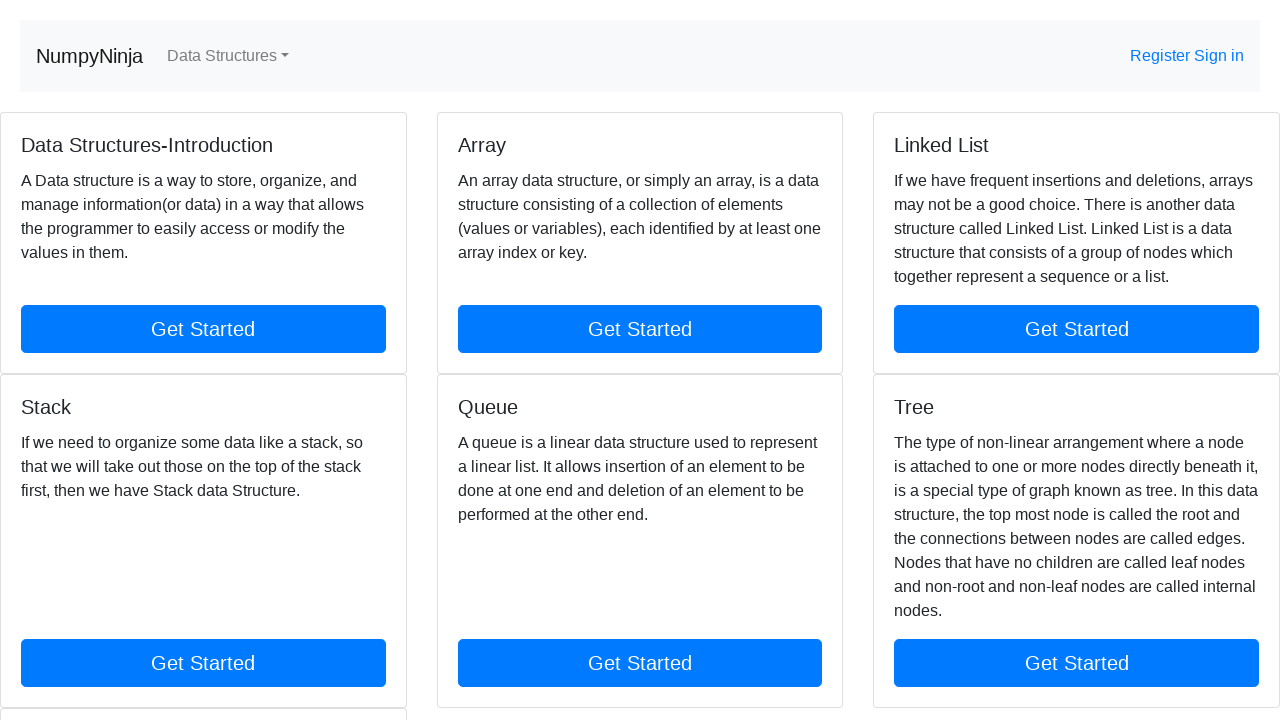